Tests a math form by reading a value from the page, calculating a mathematical expression (log of absolute value of 12*sin(x)), entering the result, checking two checkboxes, and submitting the form.

Starting URL: http://suninjuly.github.io/math.html

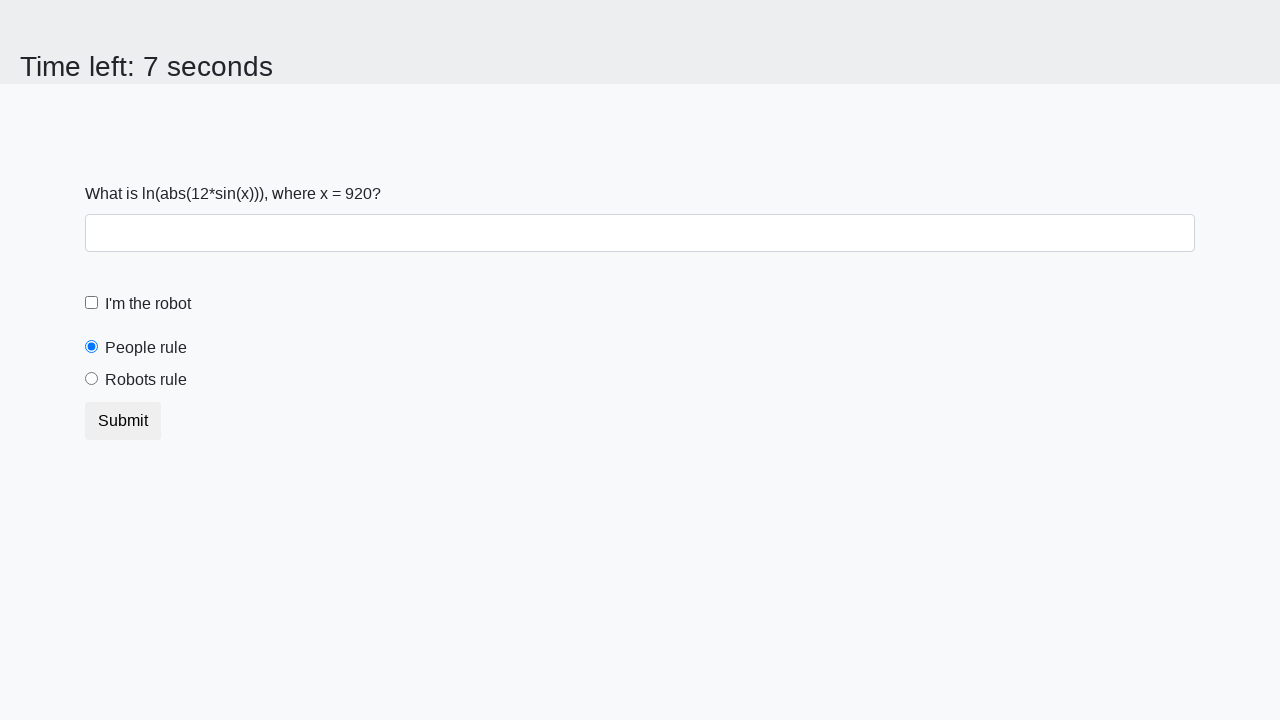

Retrieved x value from page: 920
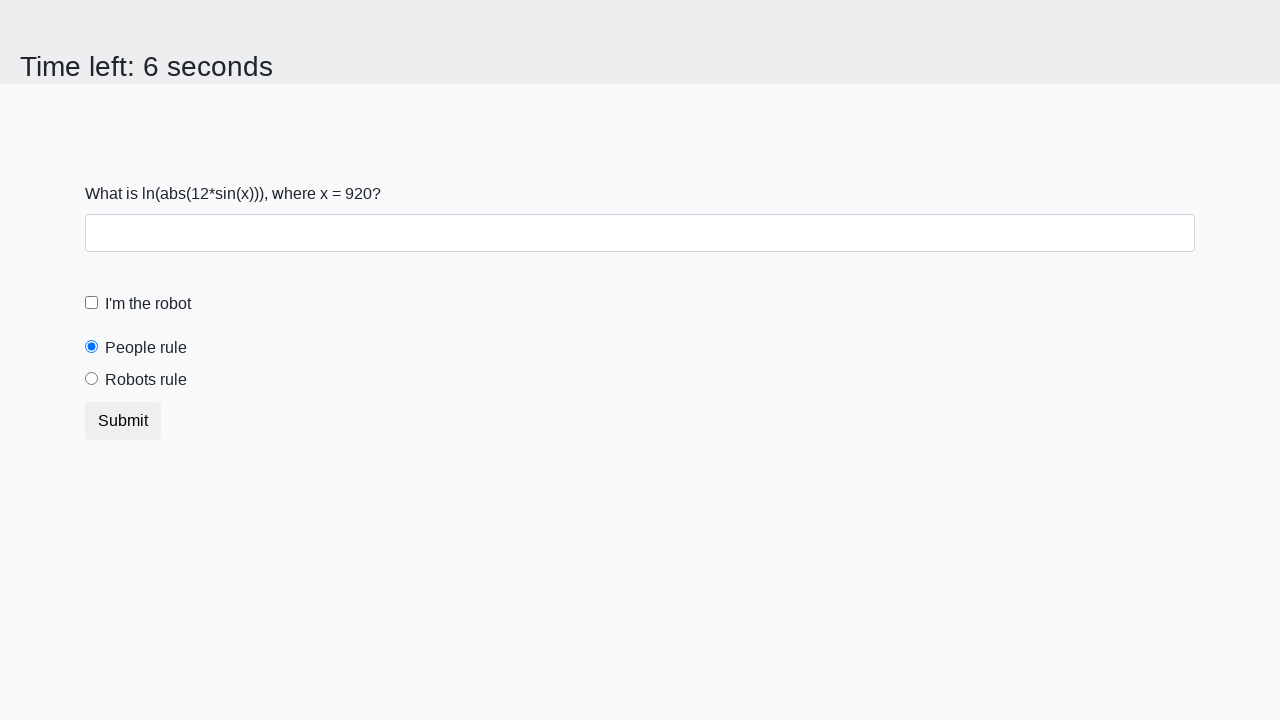

Calculated result: log(abs(12*sin(920))) = 1.7249040895263252
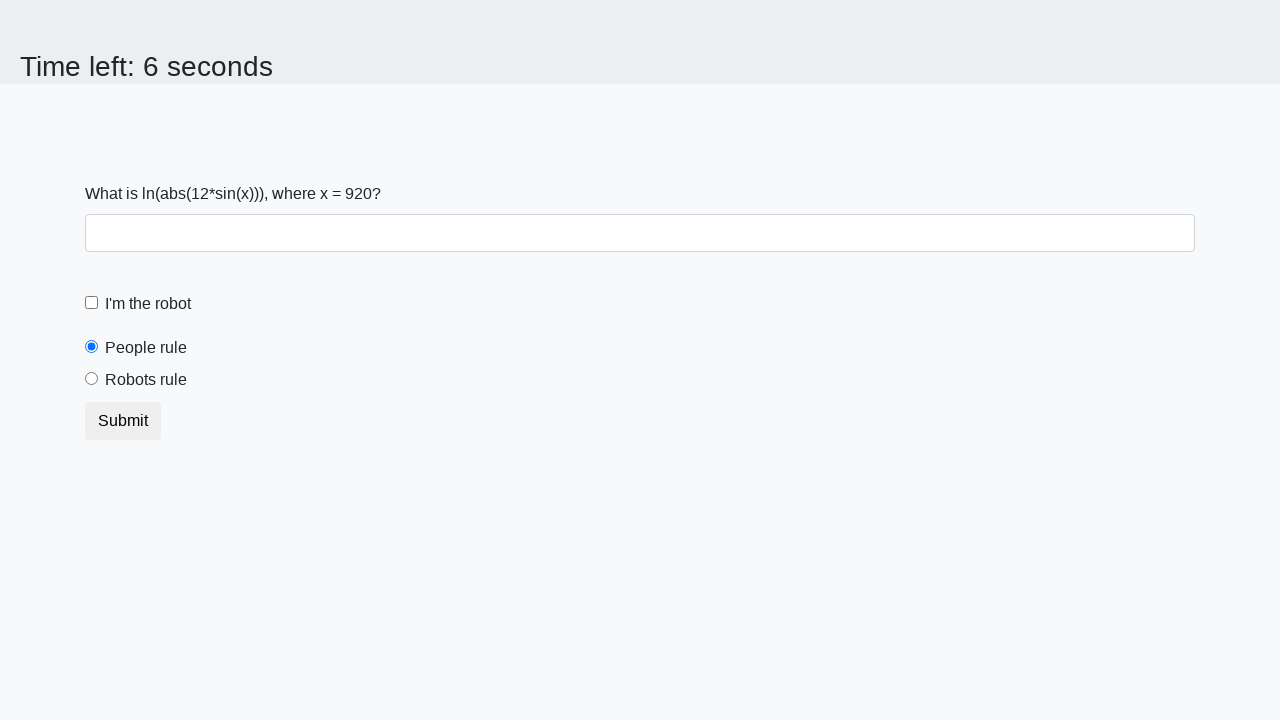

Filled answer field with calculated value on #answer
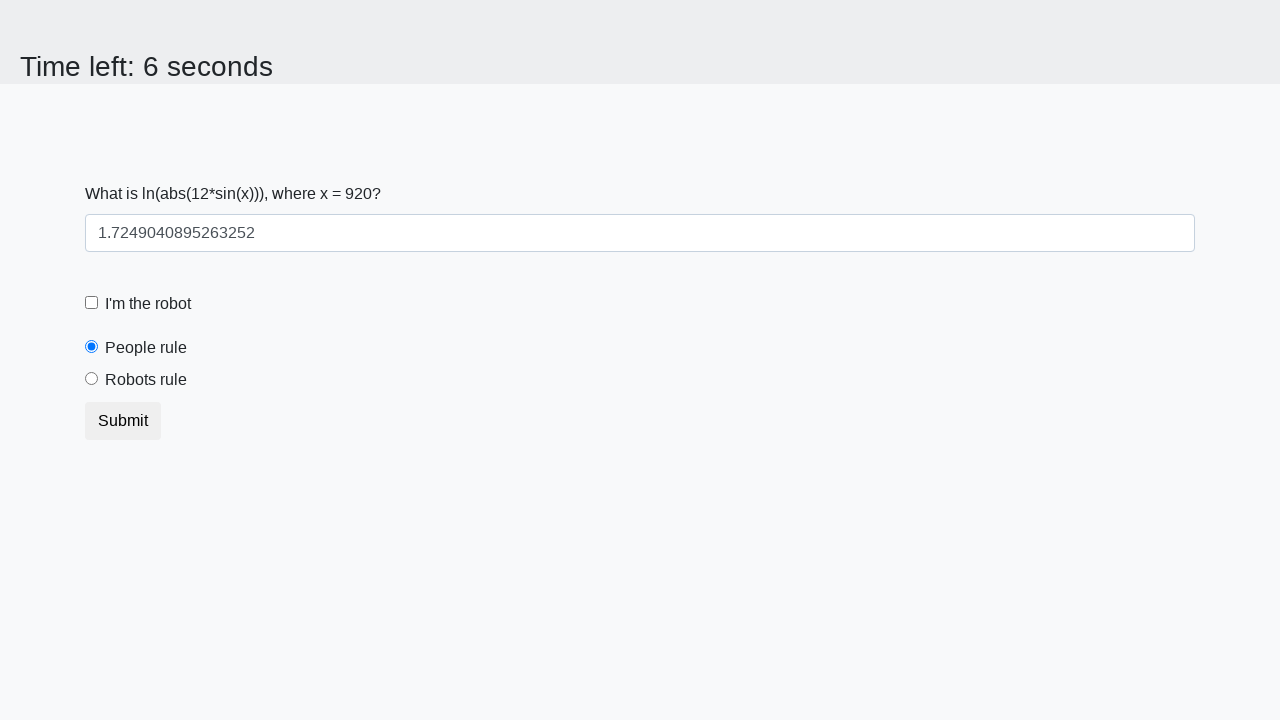

Checked the robot checkbox at (148, 304) on label[for='robotCheckbox']
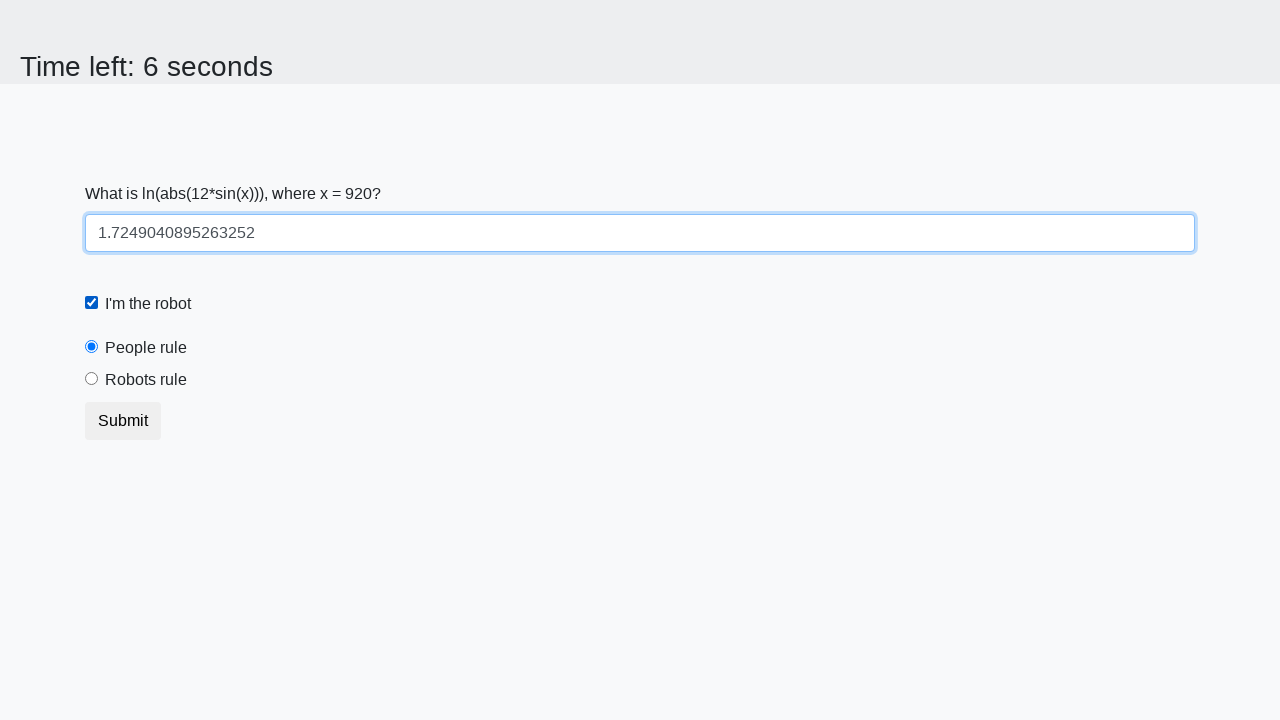

Checked the robots rule checkbox at (146, 380) on label[for='robotsRule']
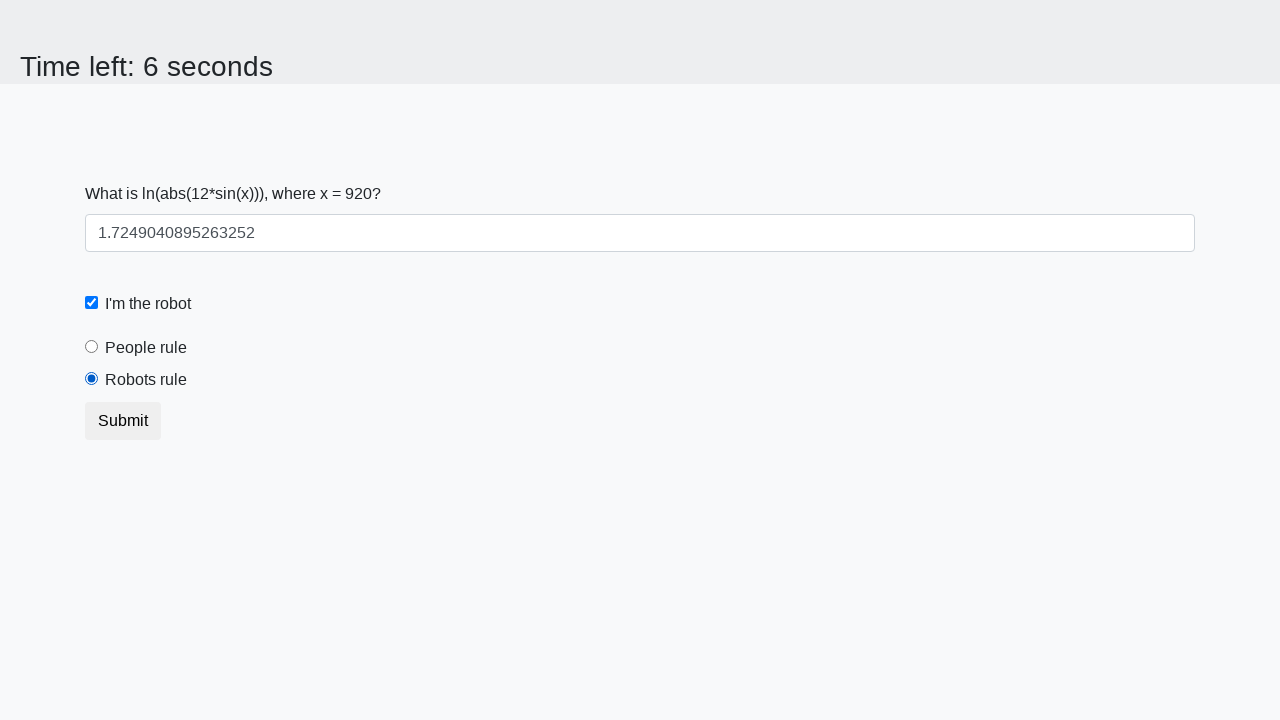

Submitted the form at (123, 421) on button
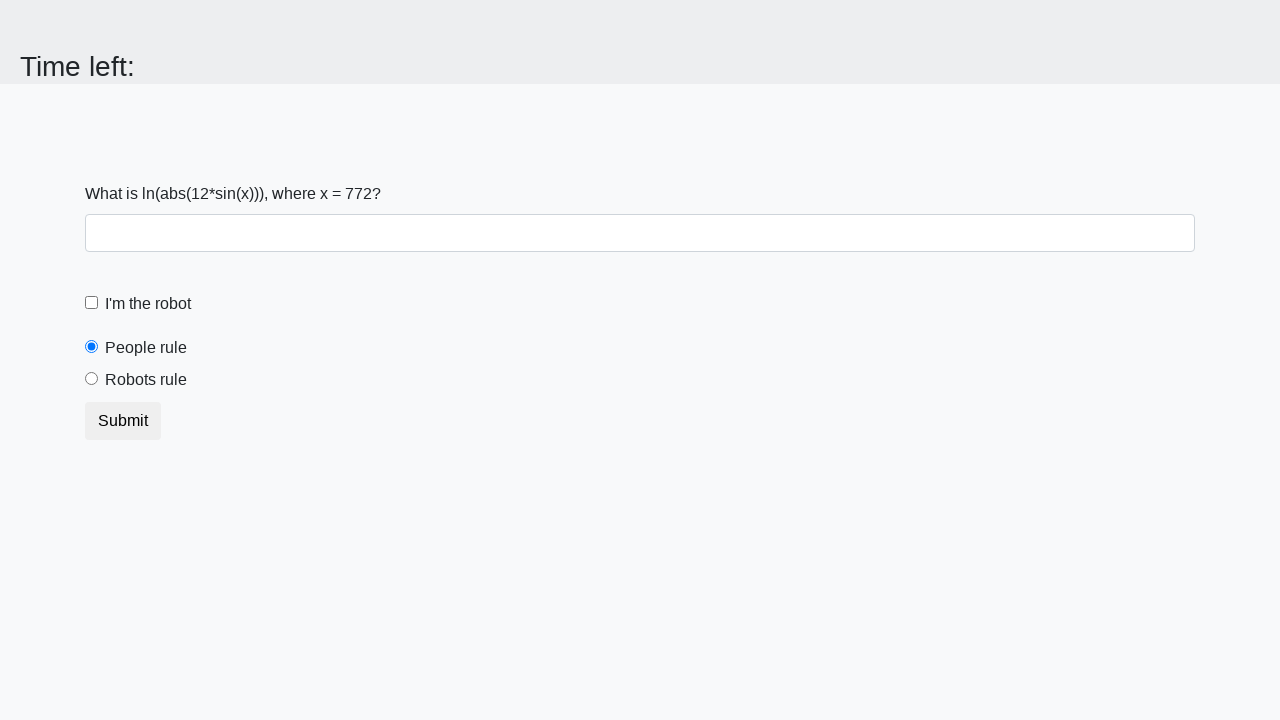

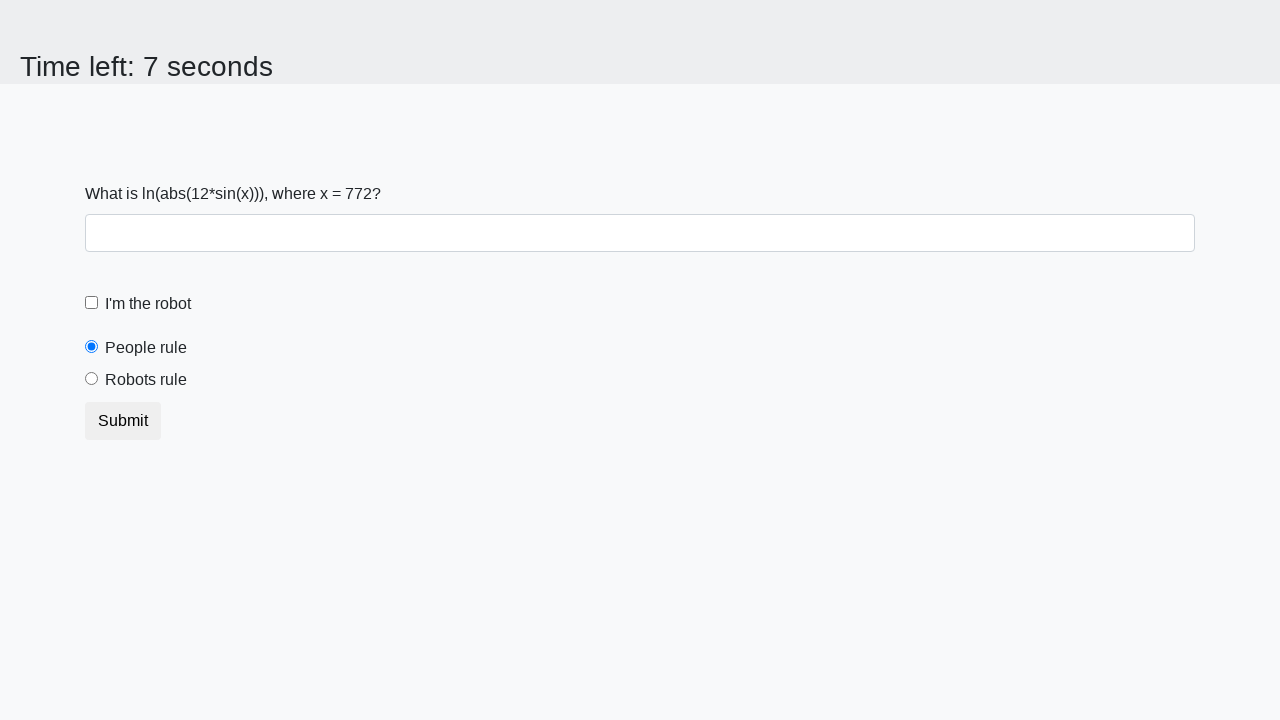